Tests window handling by clicking a link that opens a new window, switching between windows, and verifying the title of each window

Starting URL: https://practice.cydeo.com/windows

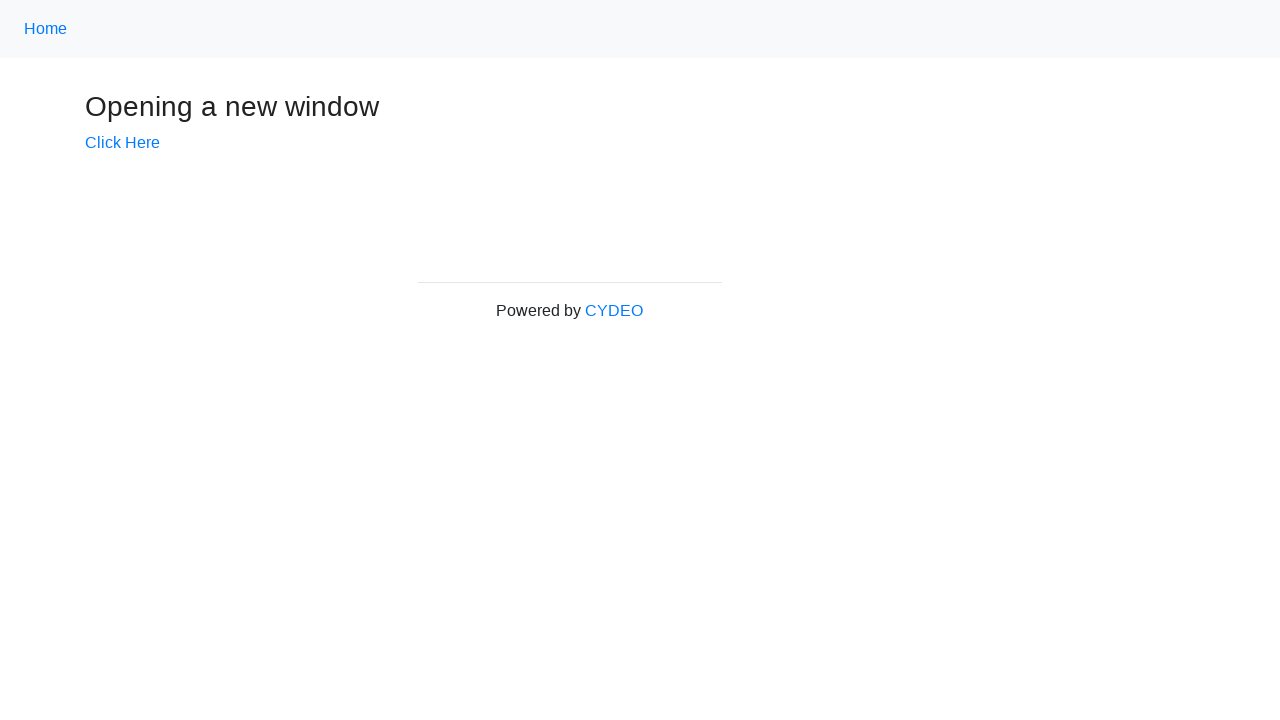

Verified initial page title is 'Windows'
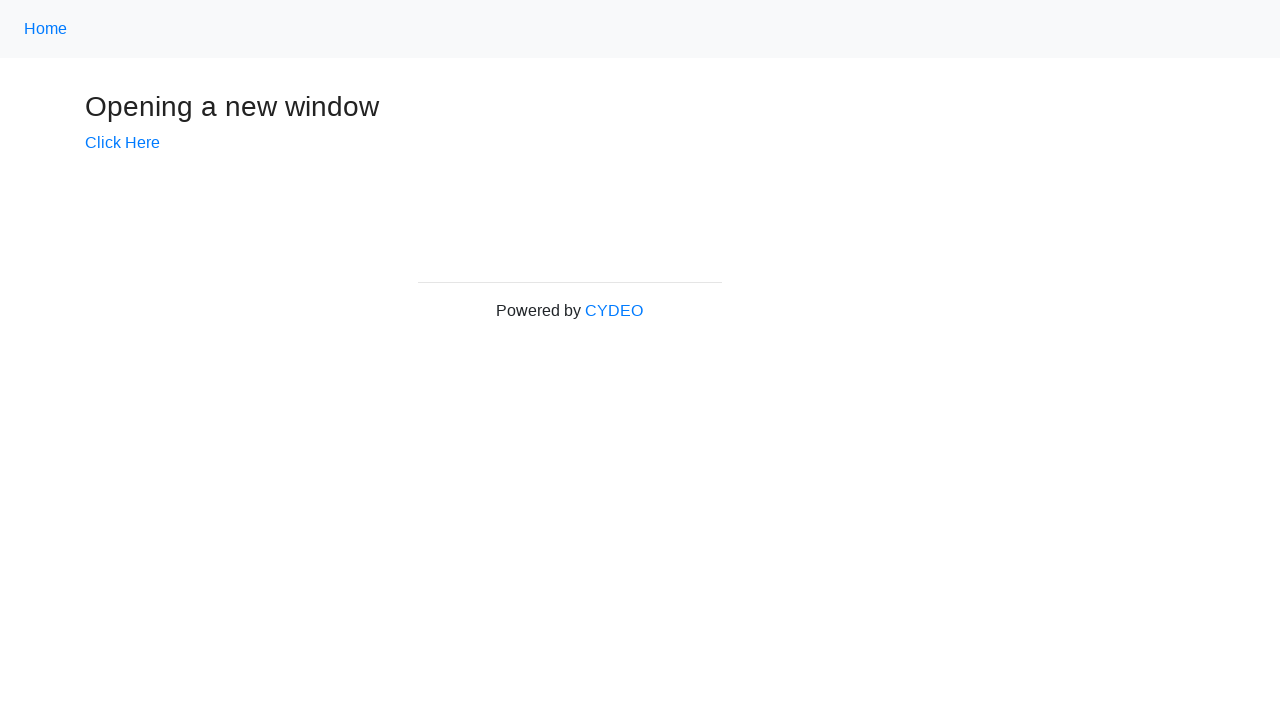

Clicked 'Click Here' link to open new window at (122, 143) on text=Click Here
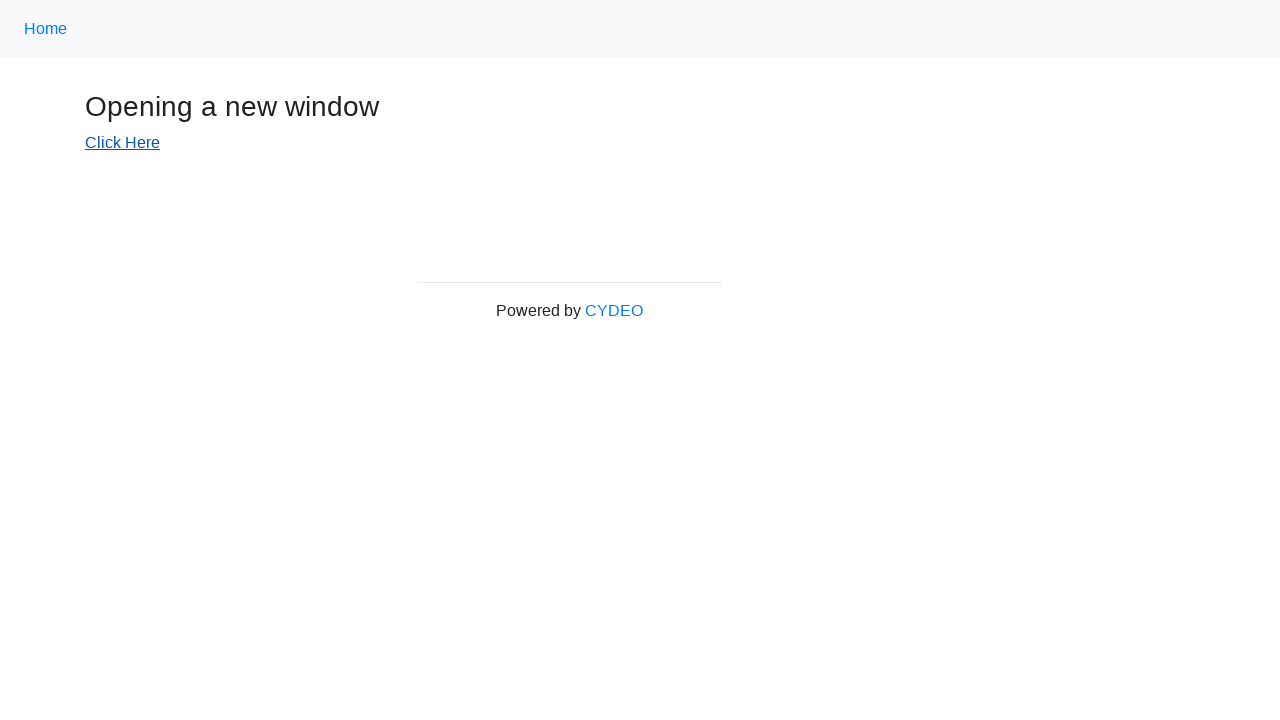

New window popup opened and captured
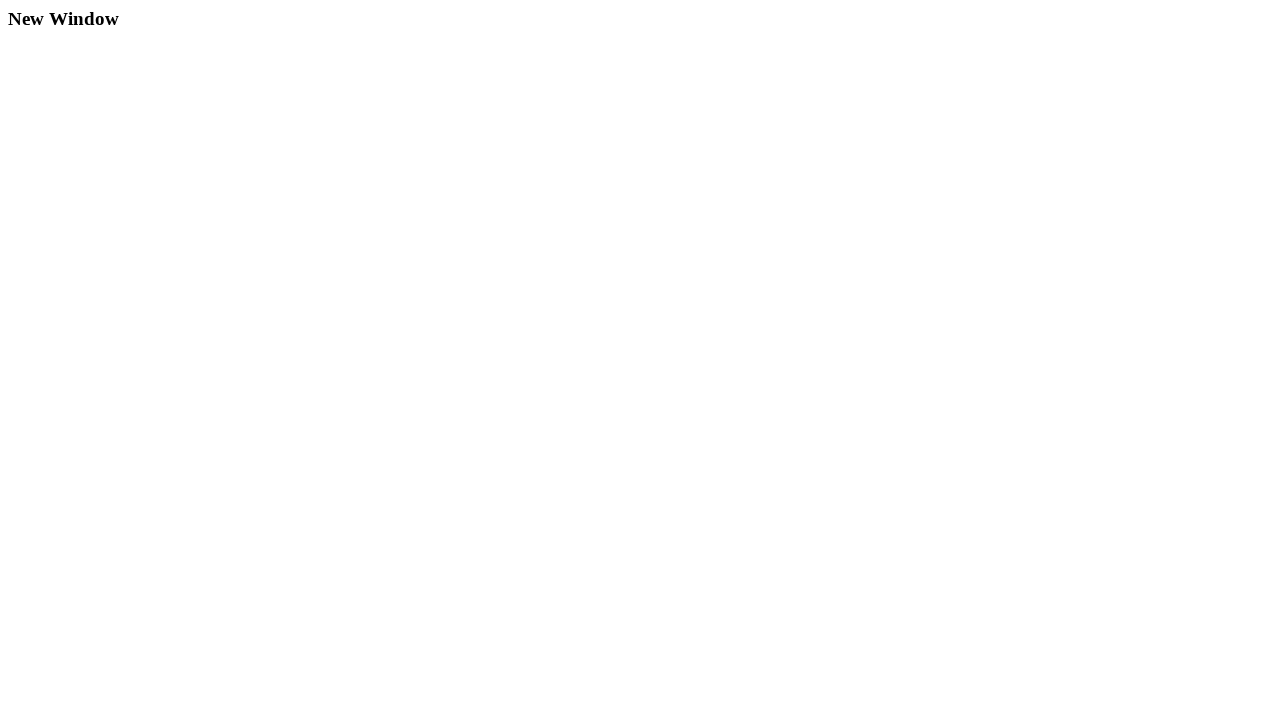

Verified new window title is 'New Window'
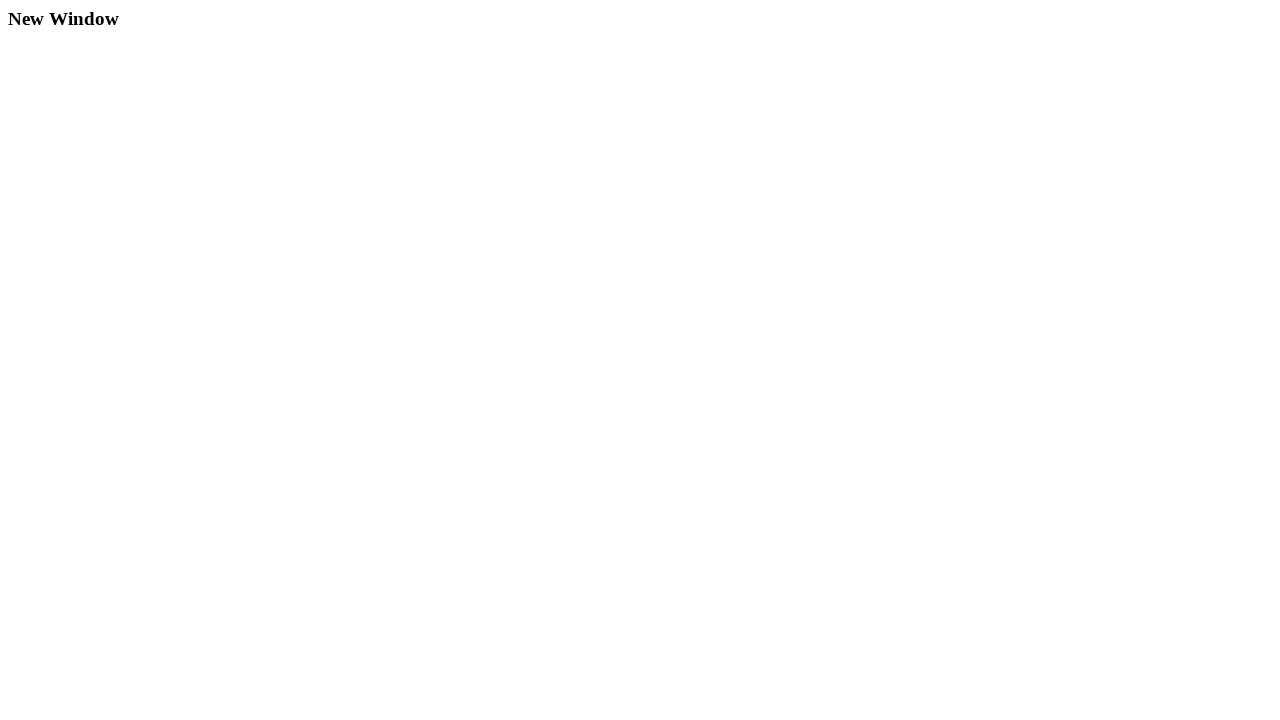

Switched back to main window
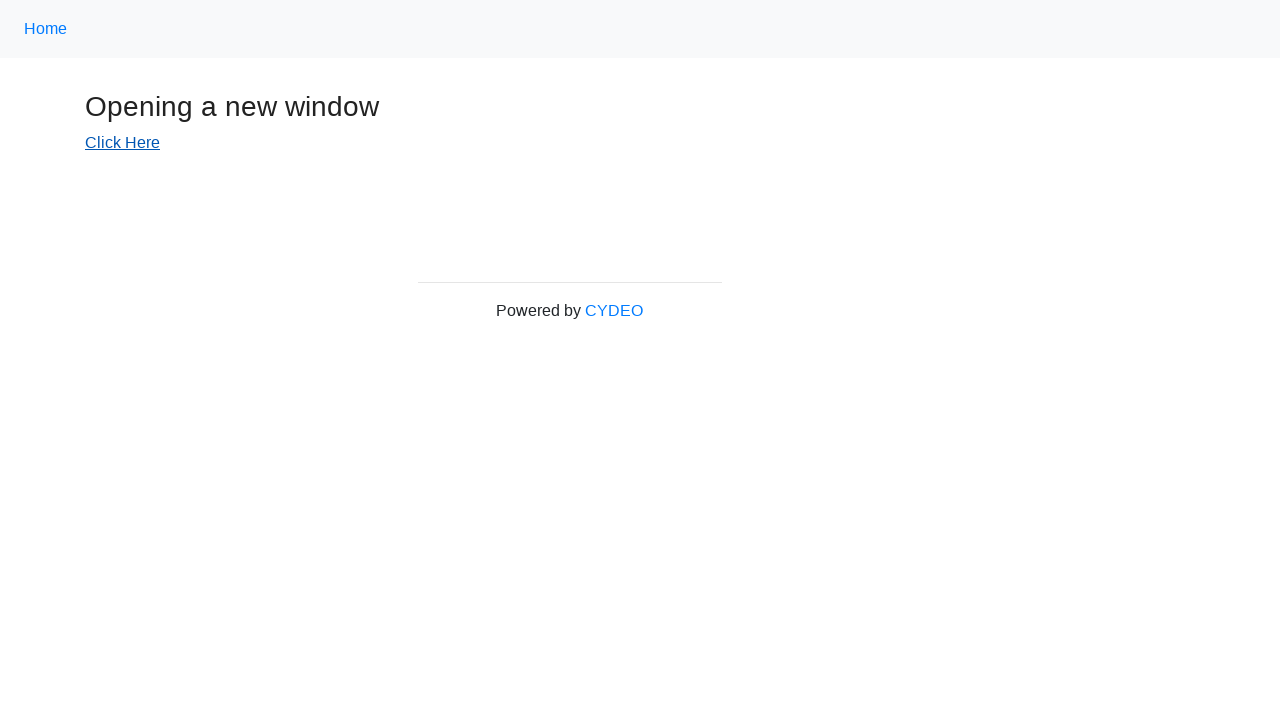

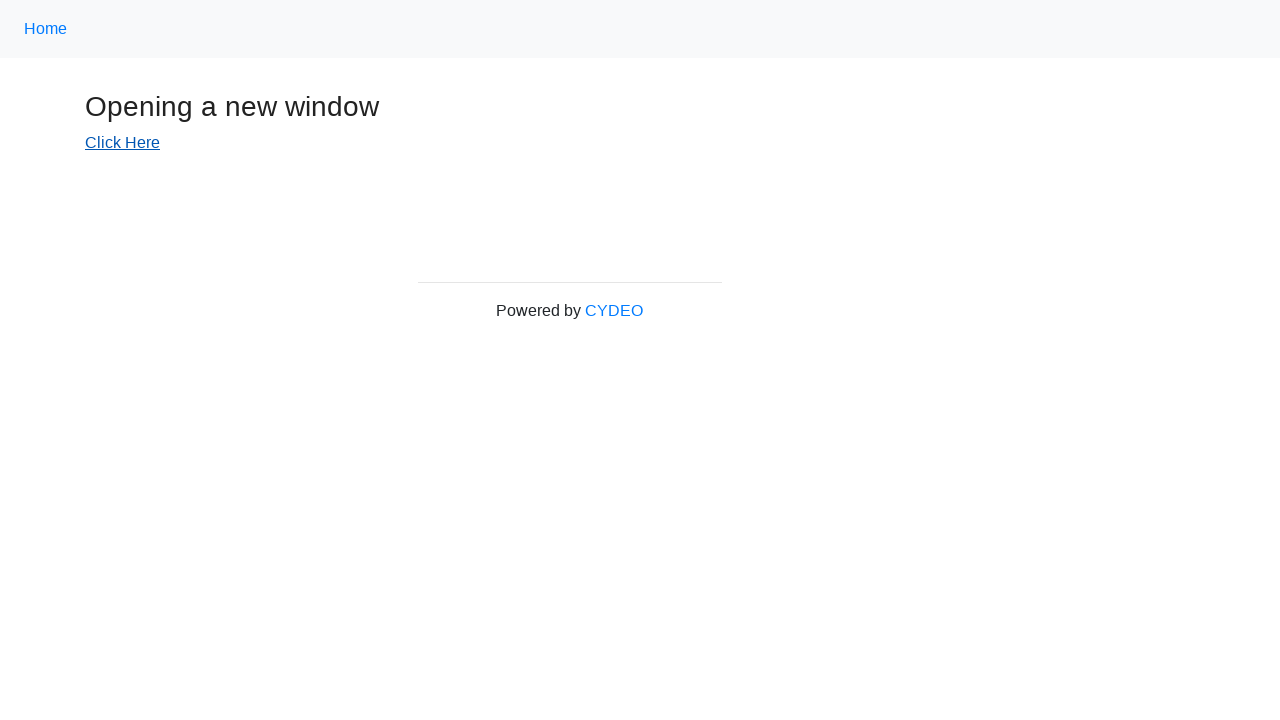